Tests a sign-up form by filling in first name, last name, and email fields, then submitting the form

Starting URL: https://secure-retreat-92358.herokuapp.com/

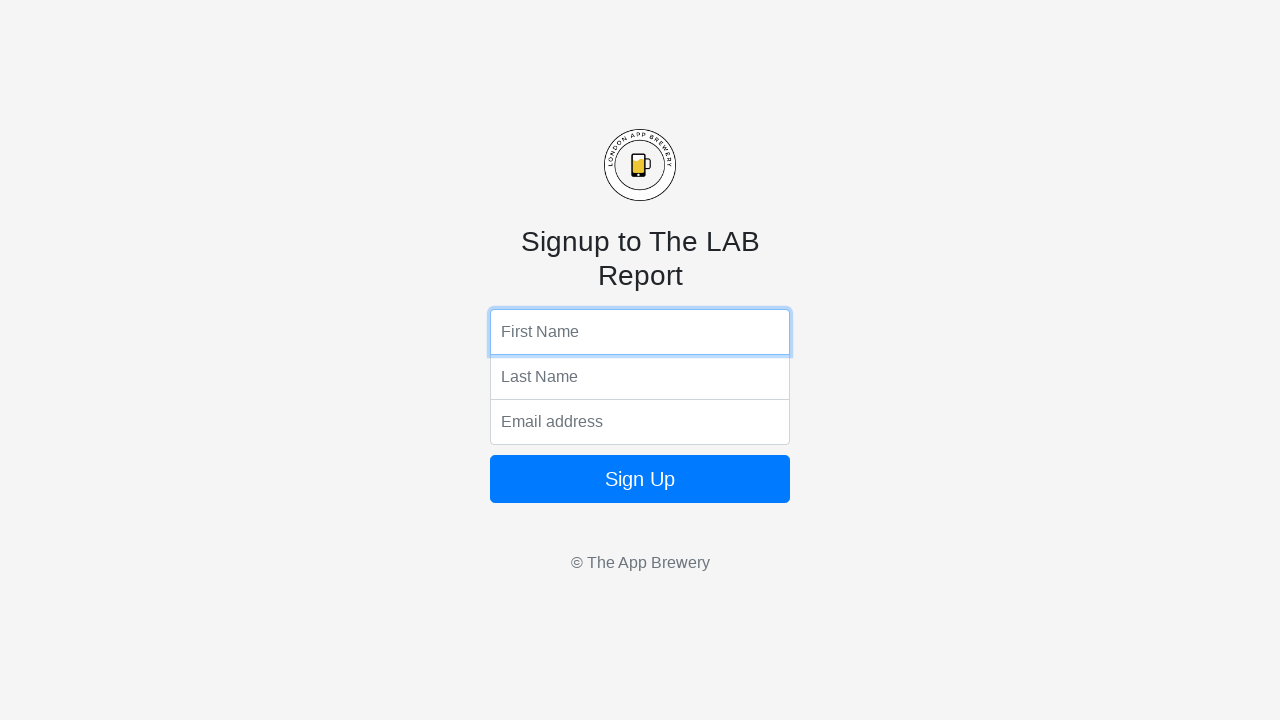

Filled first name field with 'Michael' on input[name='fName']
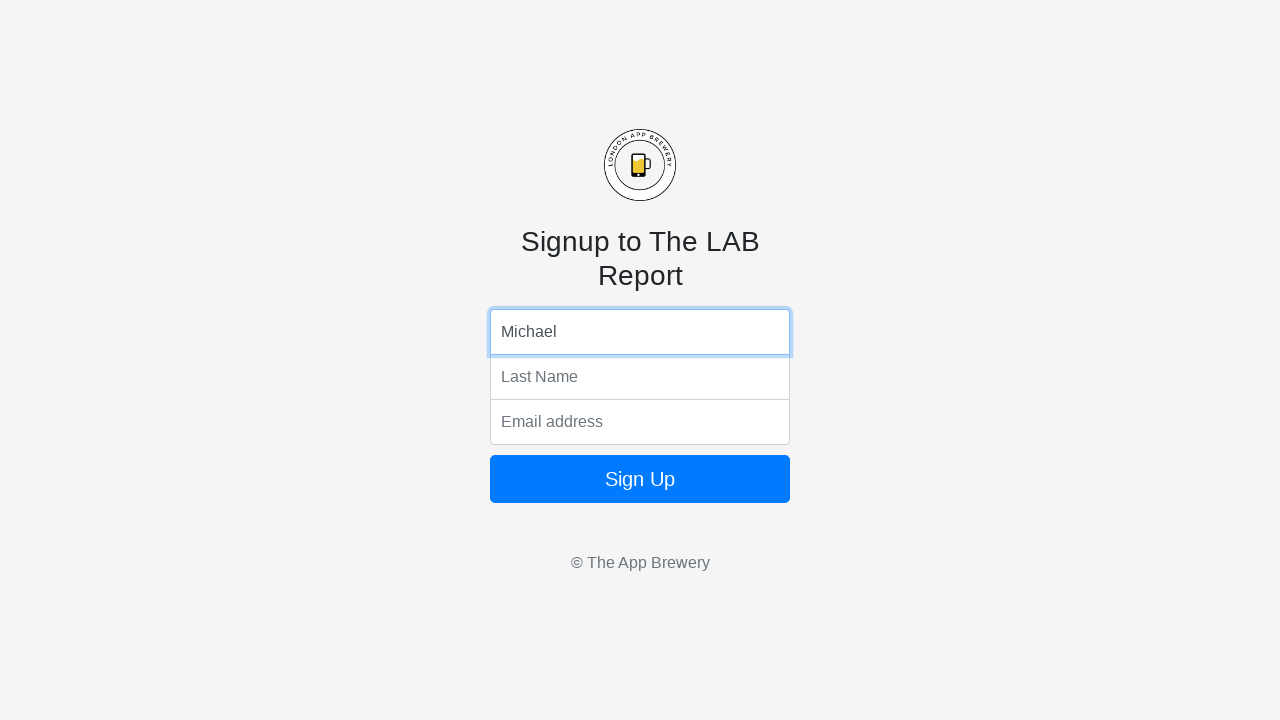

Filled last name field with 'Johnson' on input[name='lName']
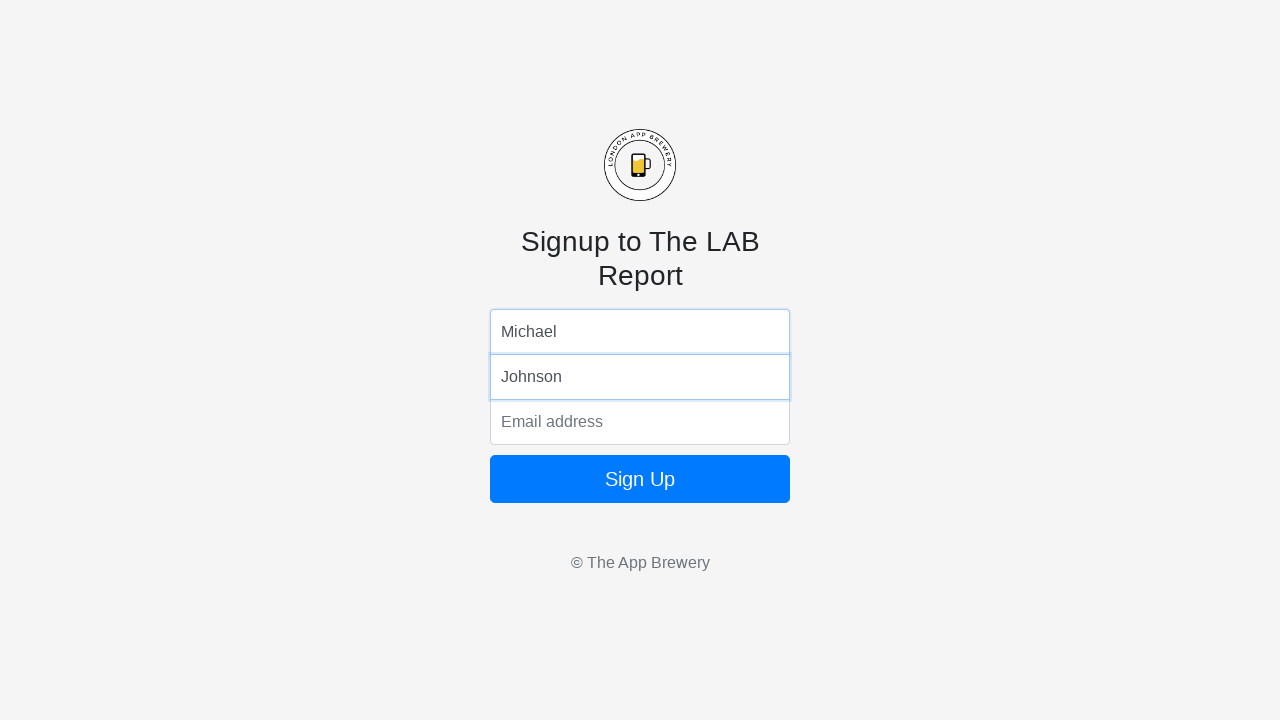

Filled email field with 'mjohnson@example.org' on input[name='email']
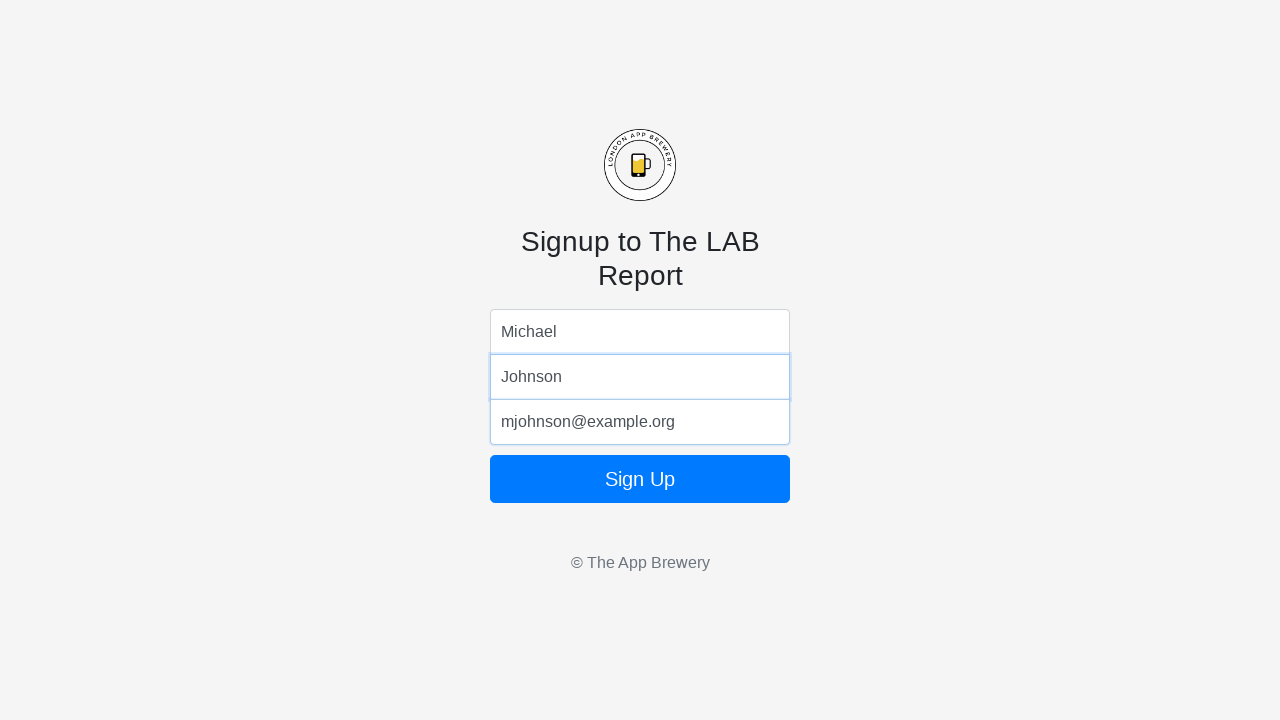

Clicked sign-up button to submit the form at (640, 479) on .form-signin button
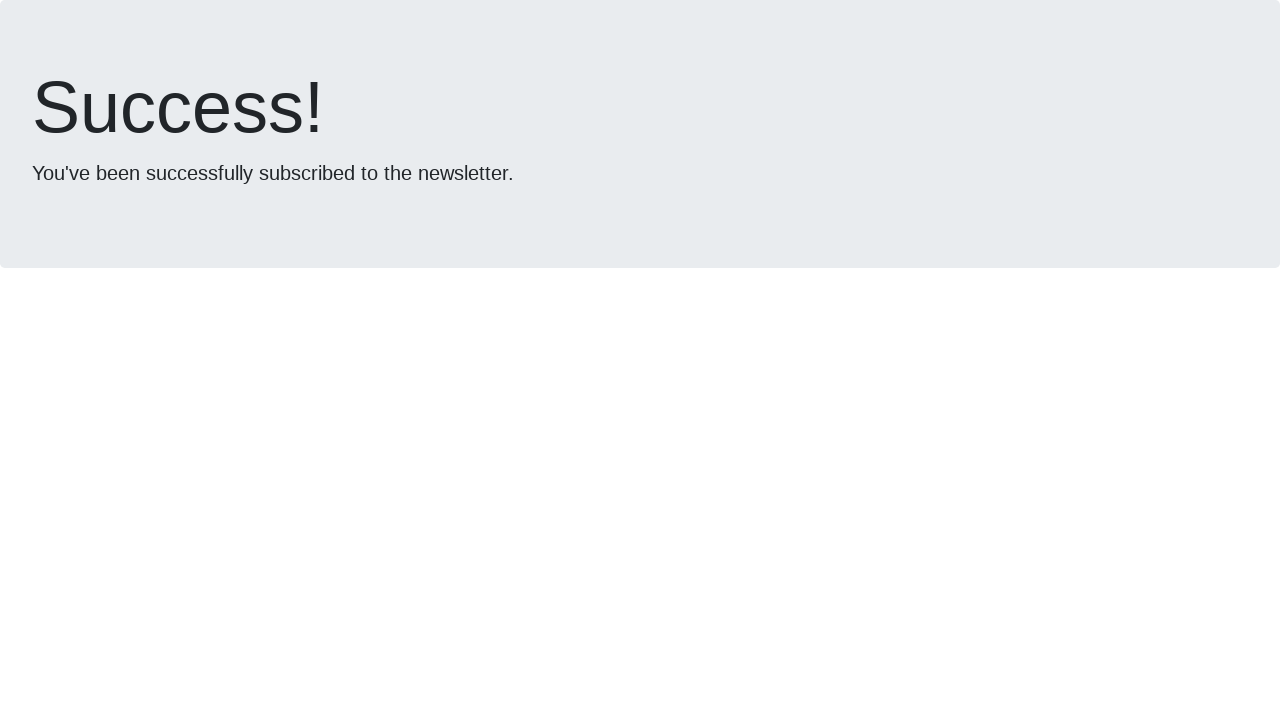

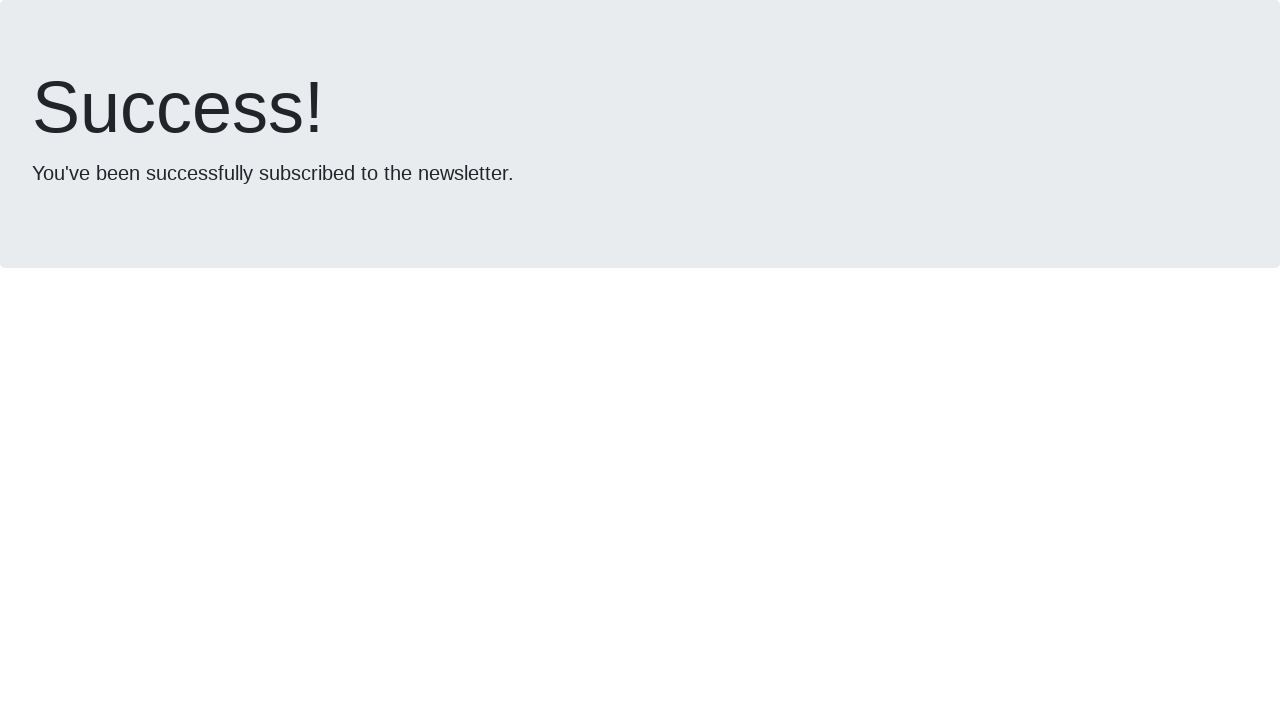